Tests browser navigation commands by navigating between Flipkart and Myntra websites, then using back, forward, and refresh browser controls

Starting URL: https://www.flipkart.com

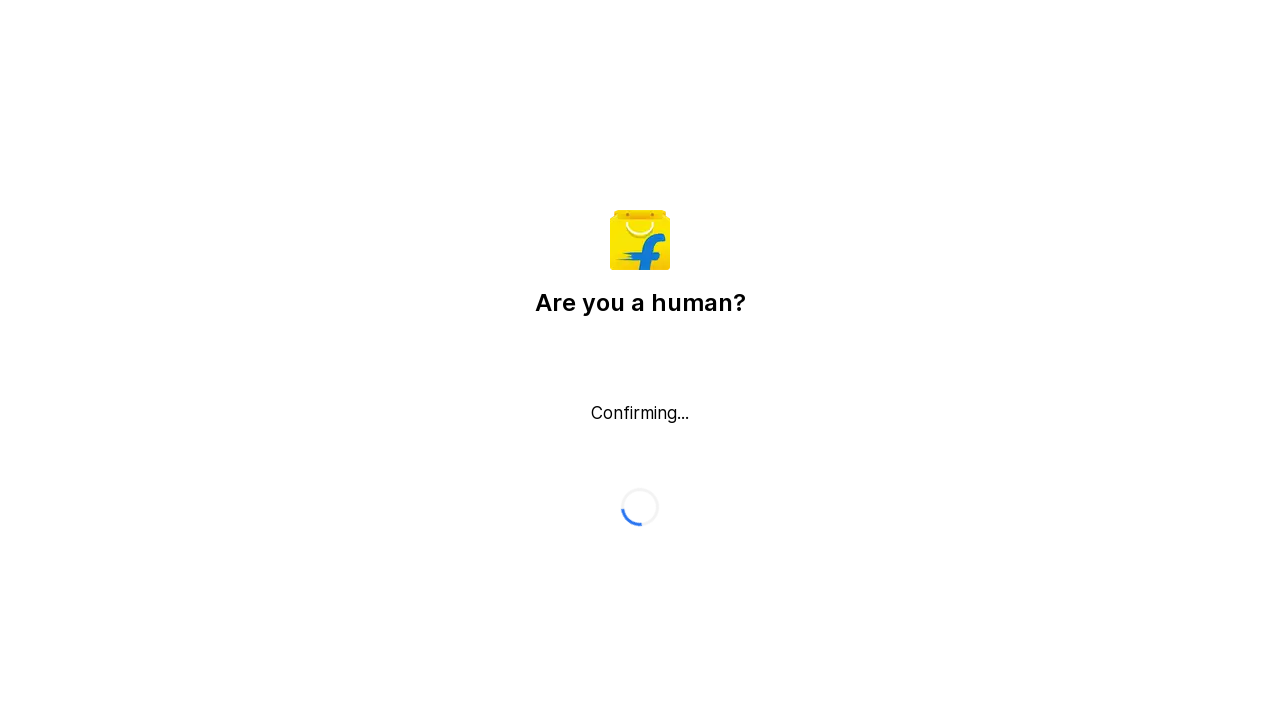

Navigated to Myntra website
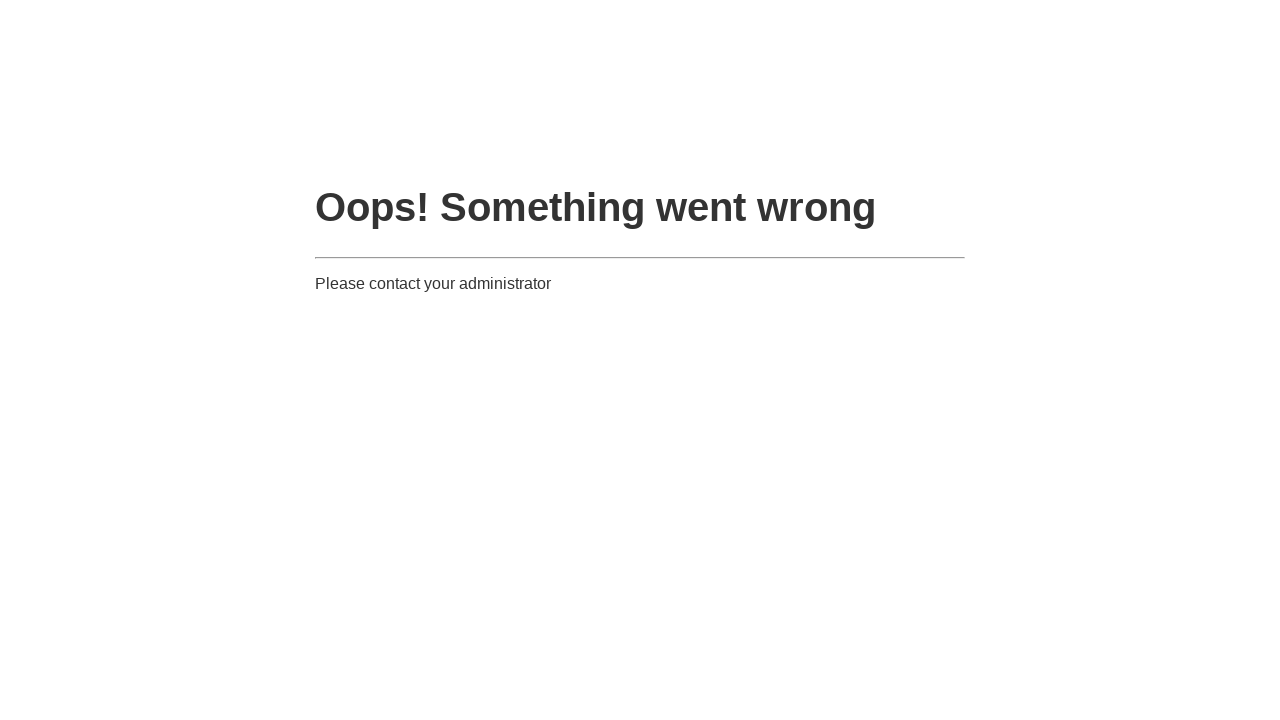

Navigated back to Flipkart using browser back button
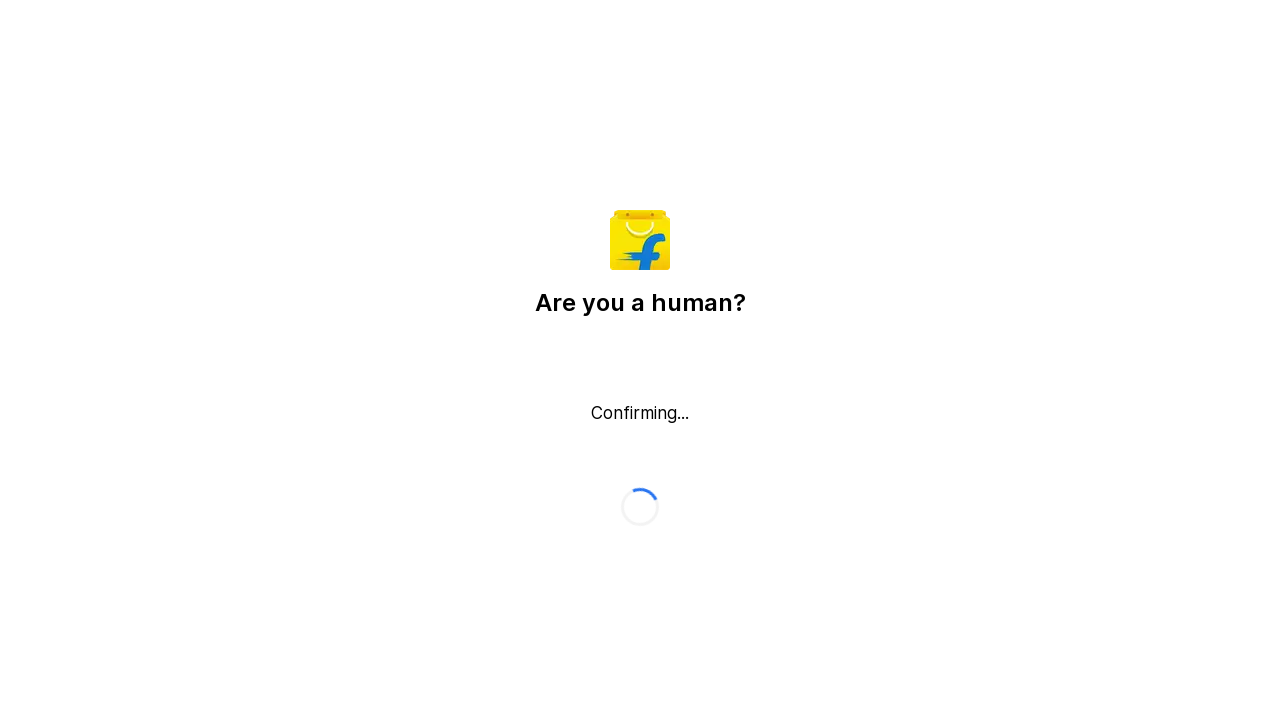

Navigated forward to Myntra using browser forward button
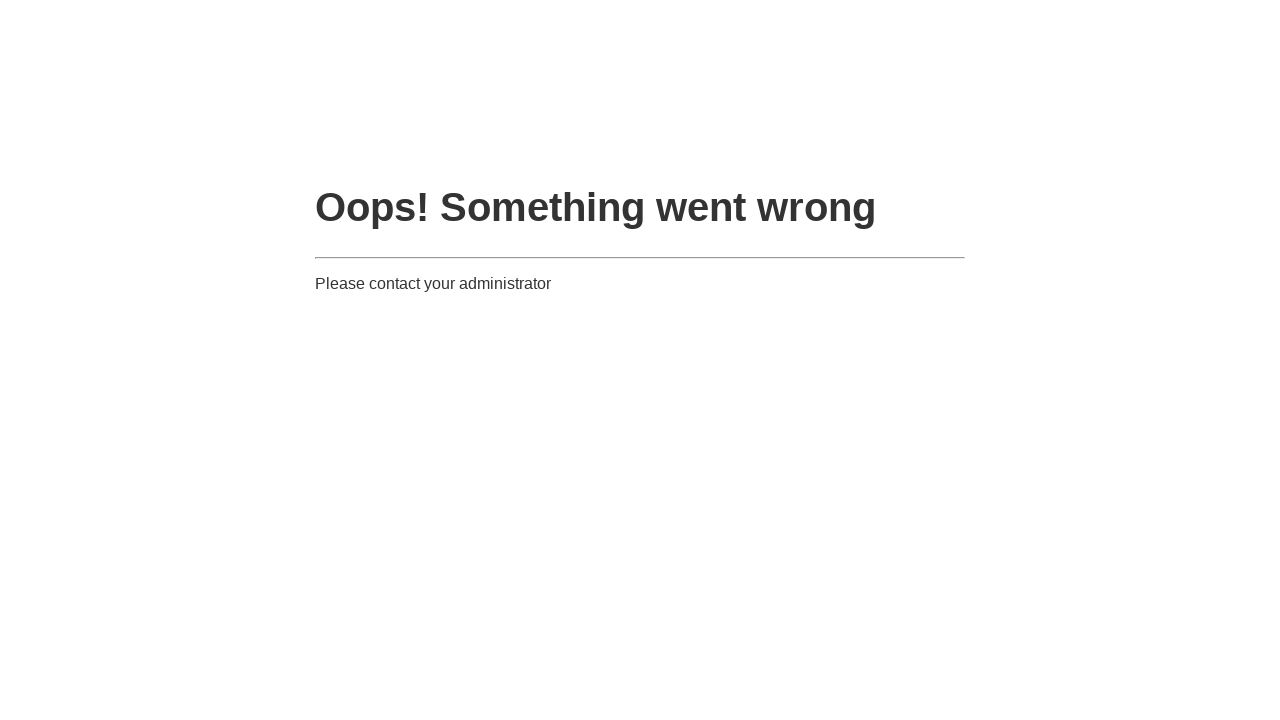

Refreshed the current Myntra page
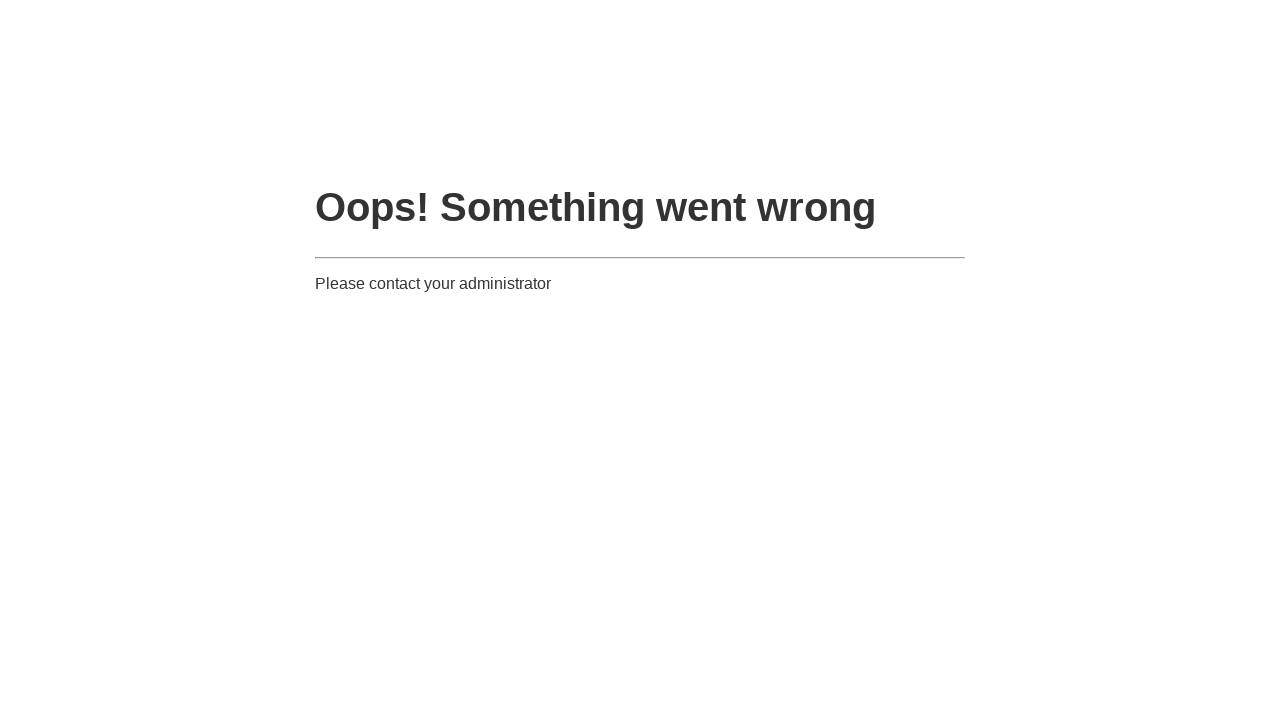

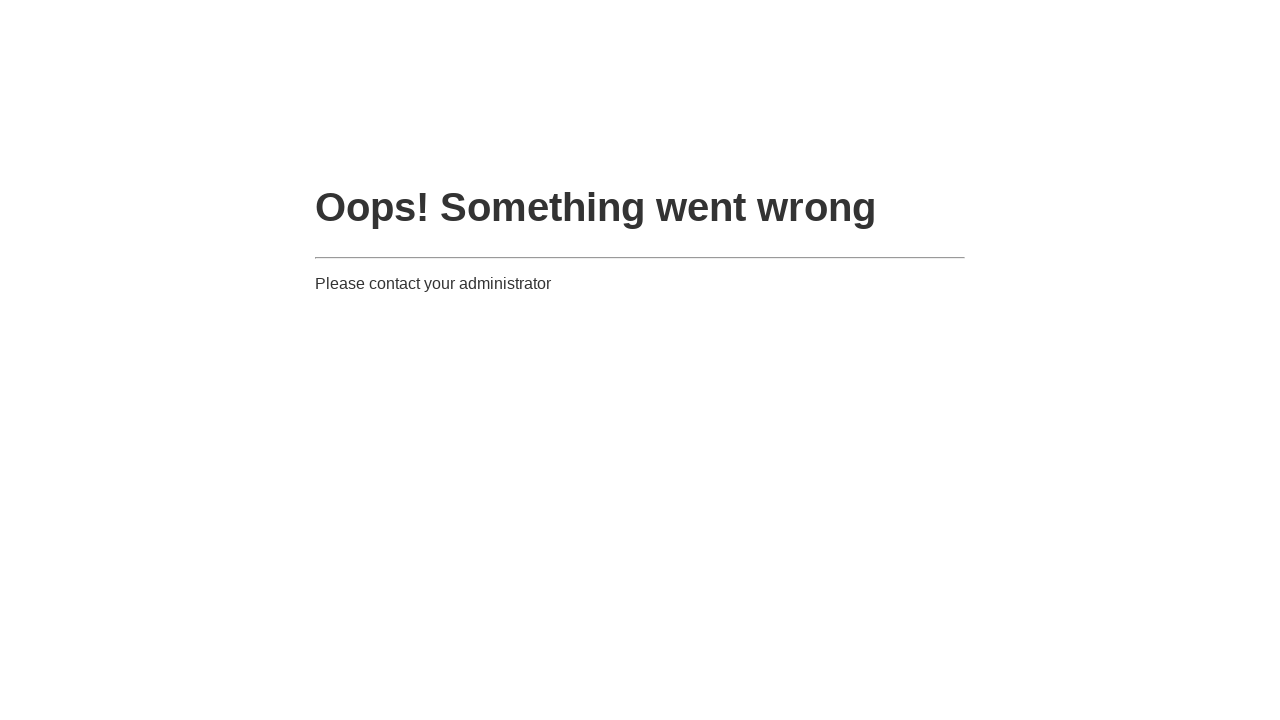